Tests keyboard key press functionality by sending a TAB key press and verifying the result is displayed on the page

Starting URL: https://the-internet.herokuapp.com/key_presses

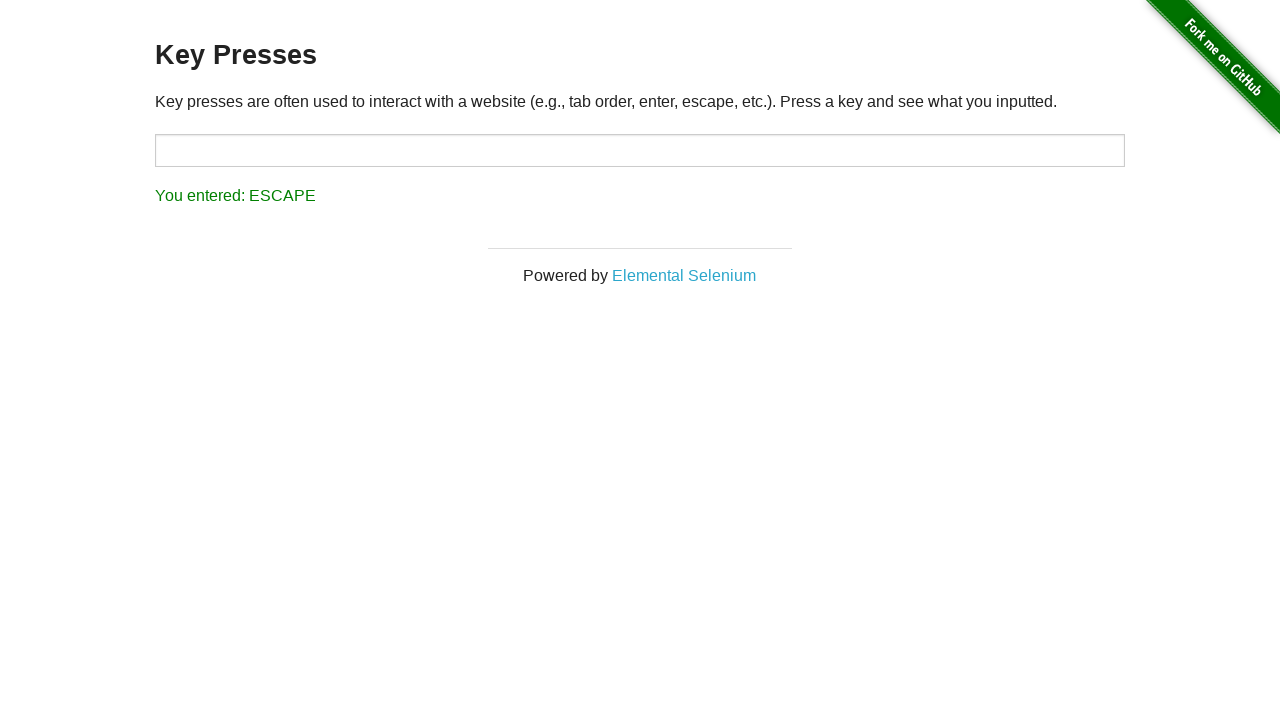

Pressed TAB key
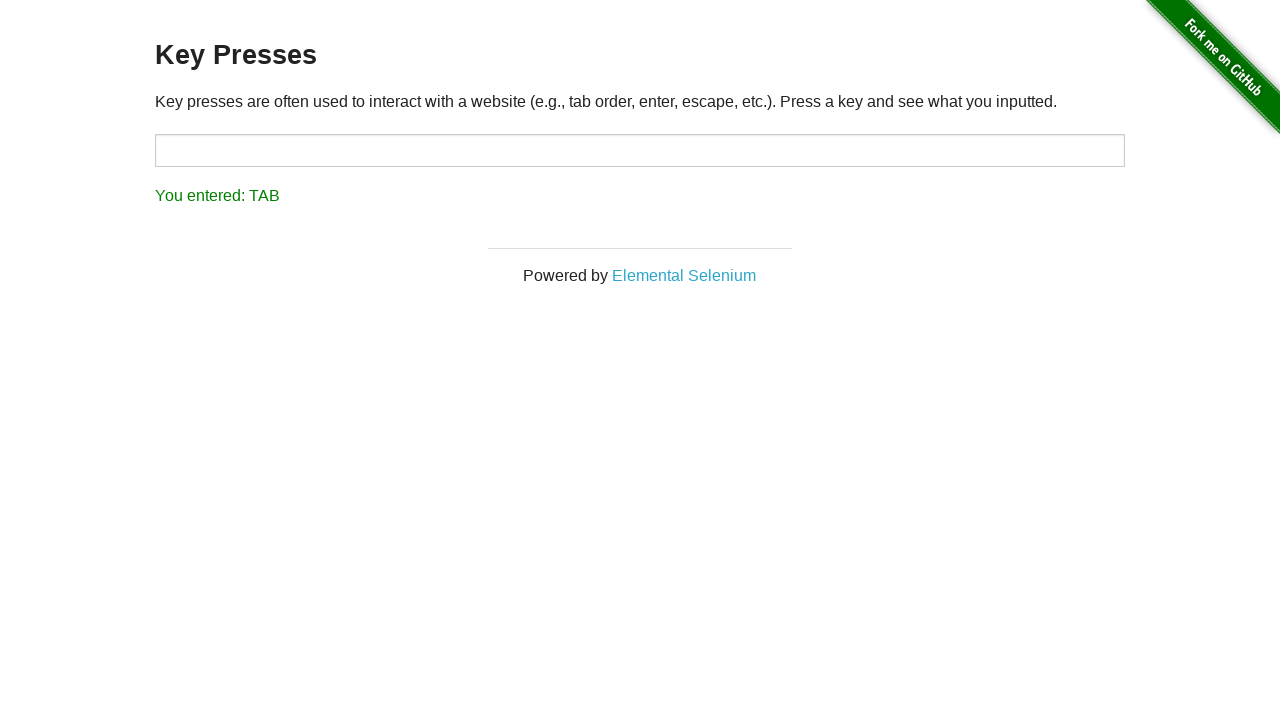

Located result element
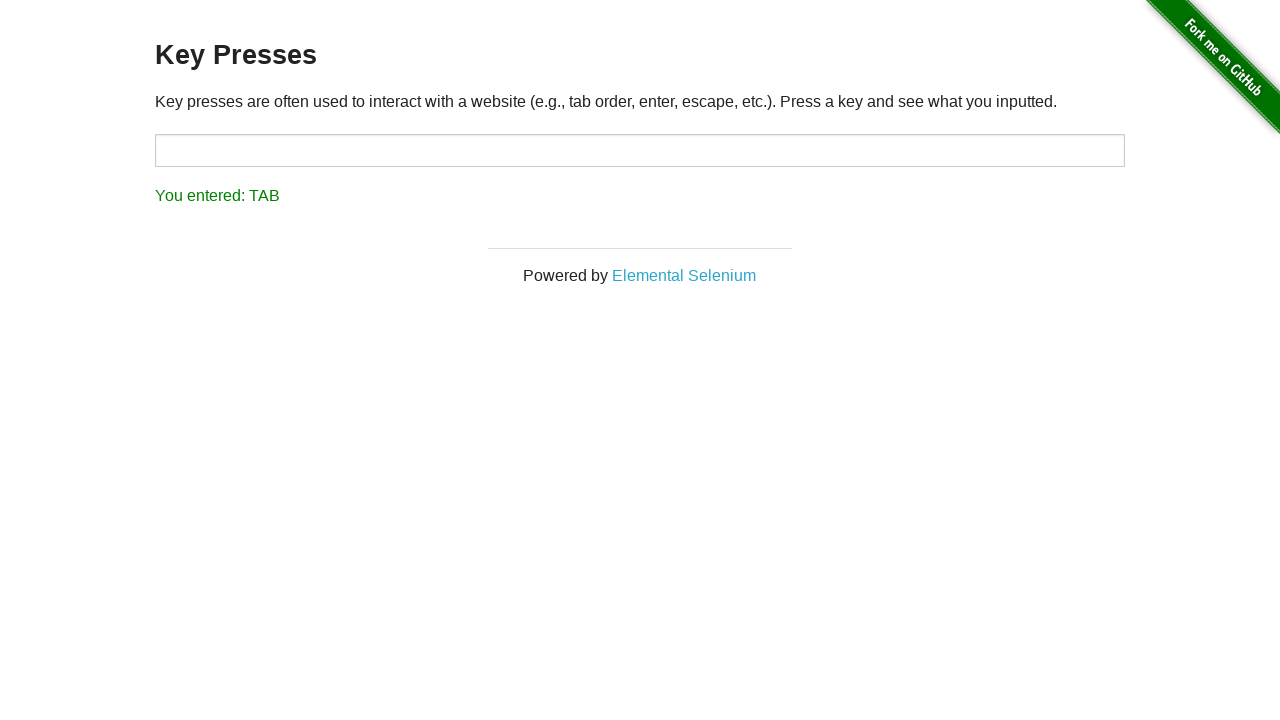

Retrieved result text: You entered: TAB
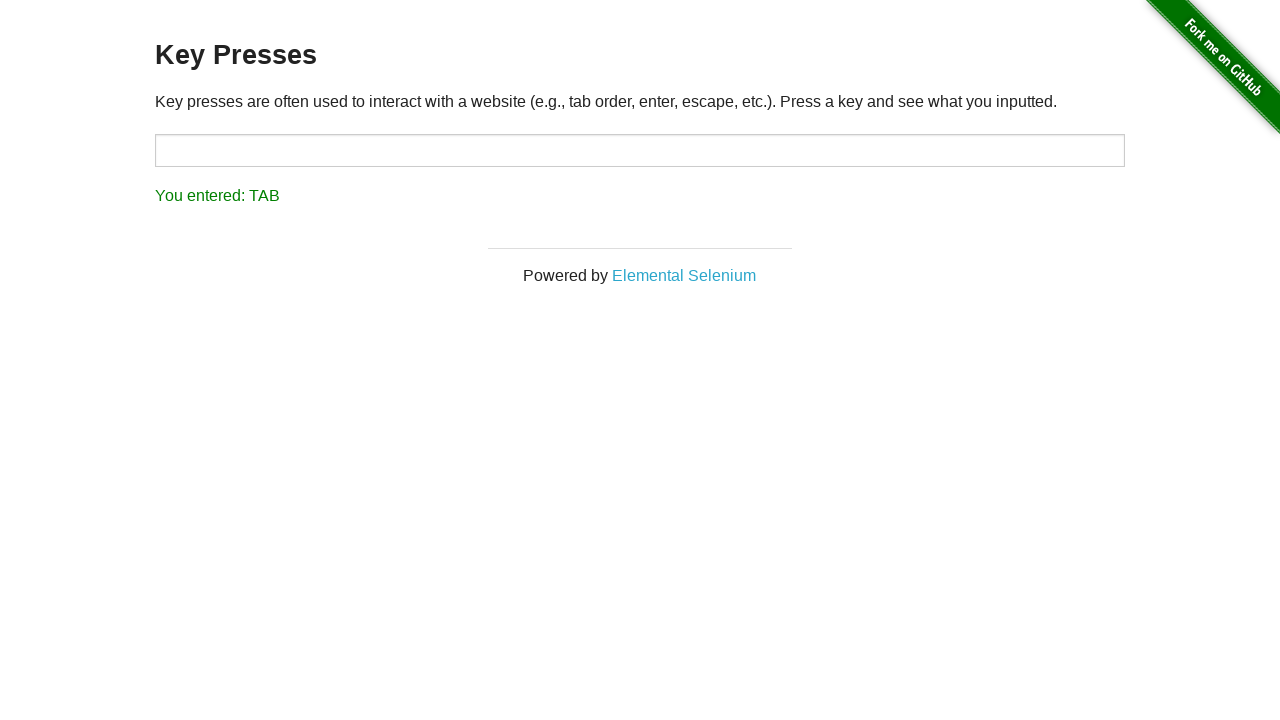

Printed result to console: You entered: TAB
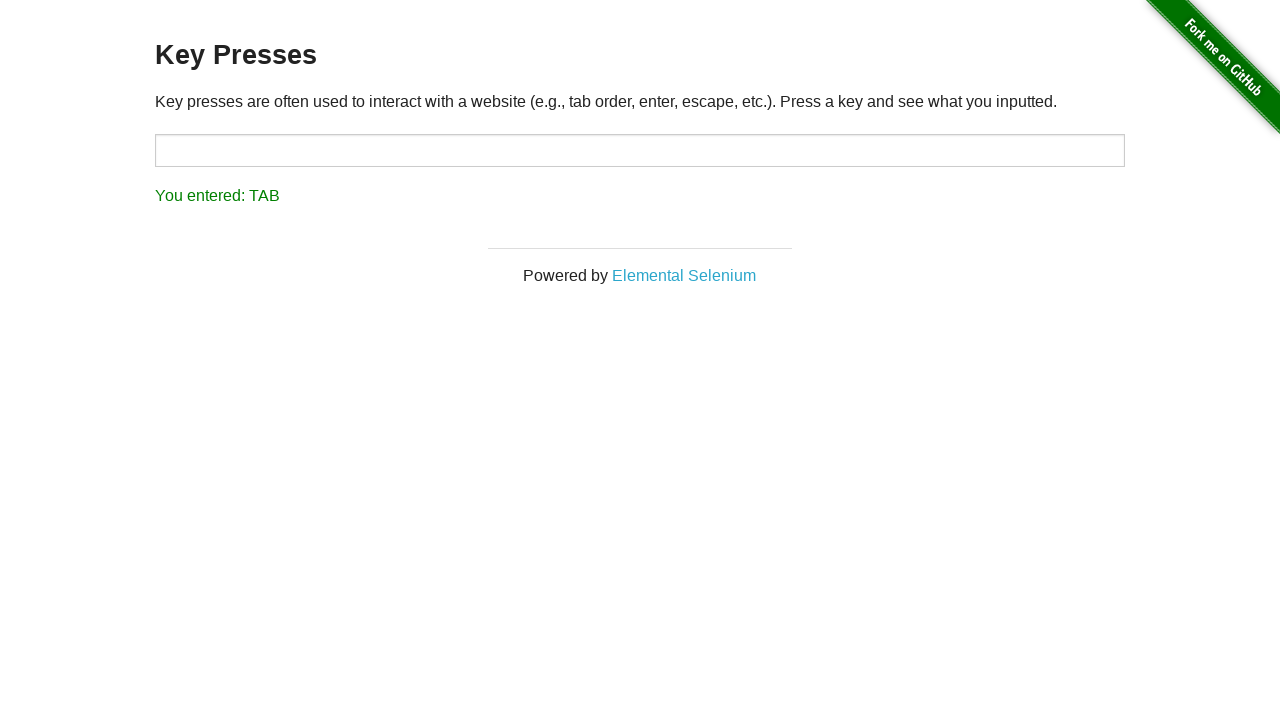

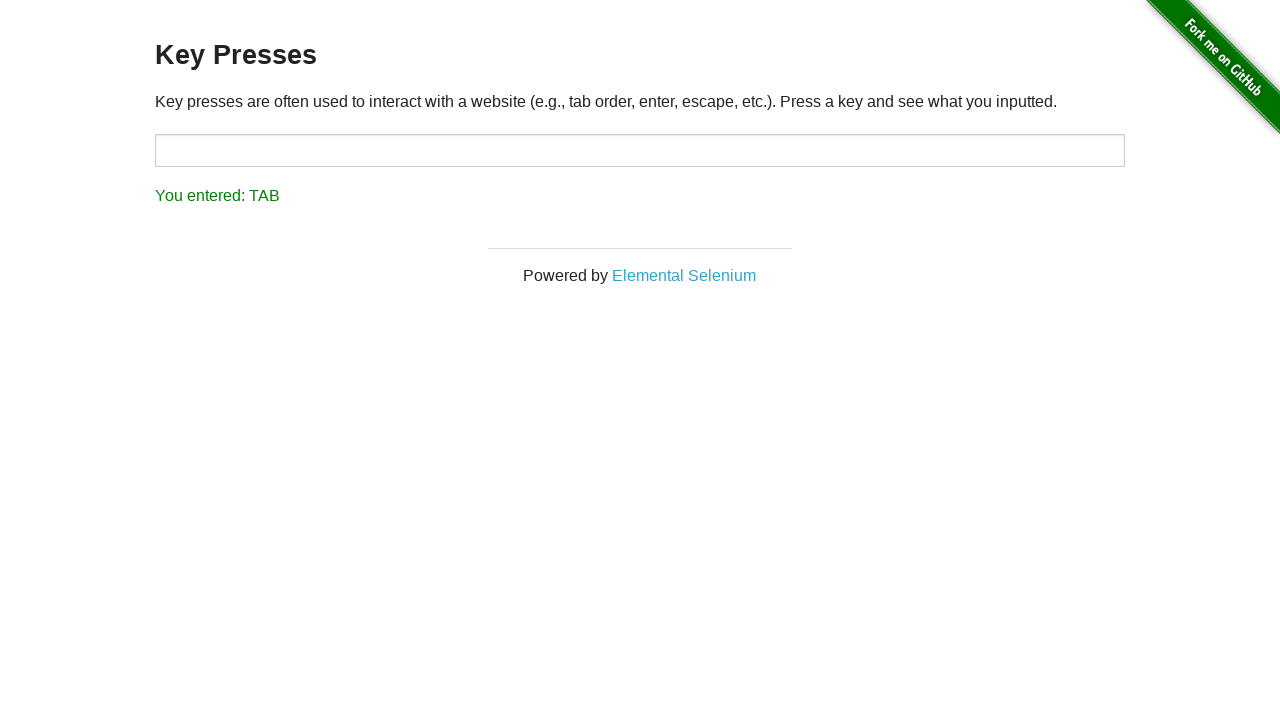